Tests a signup form by filling in first name, last name, and email fields, then clicking the Sign Up button

Starting URL: https://secure-retreat-92358.herokuapp.com/

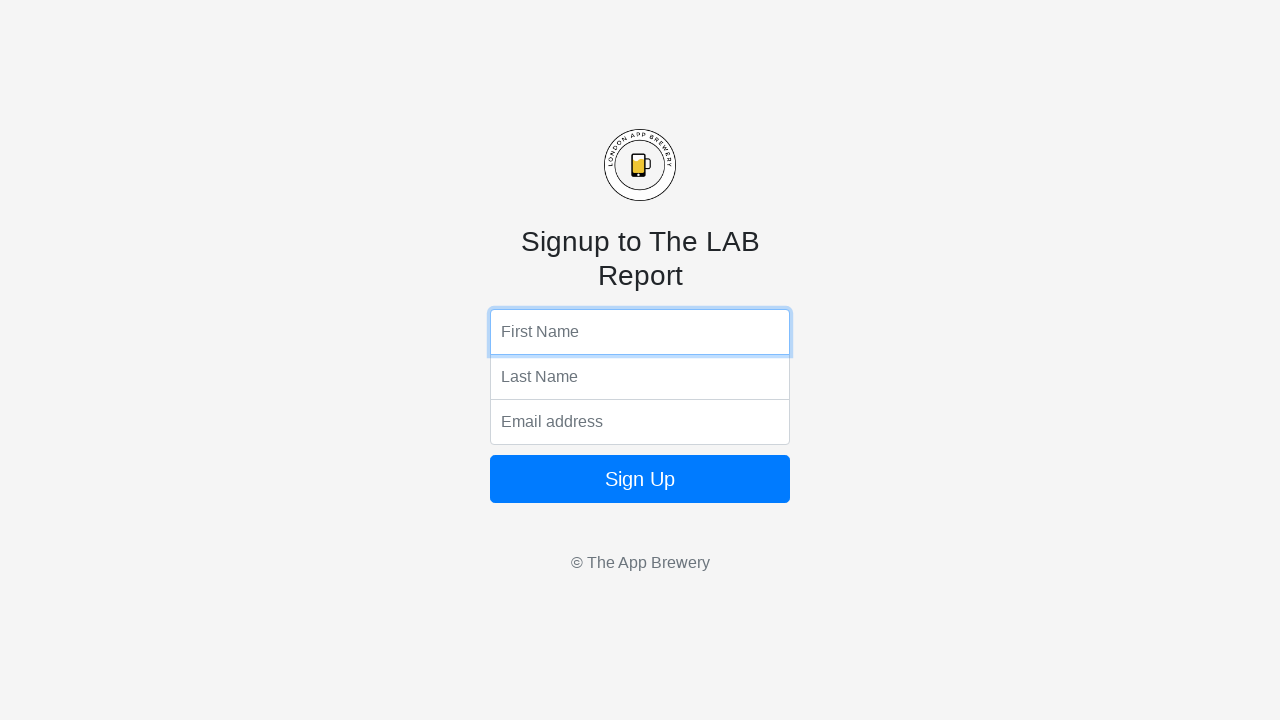

Navigated to signup form page
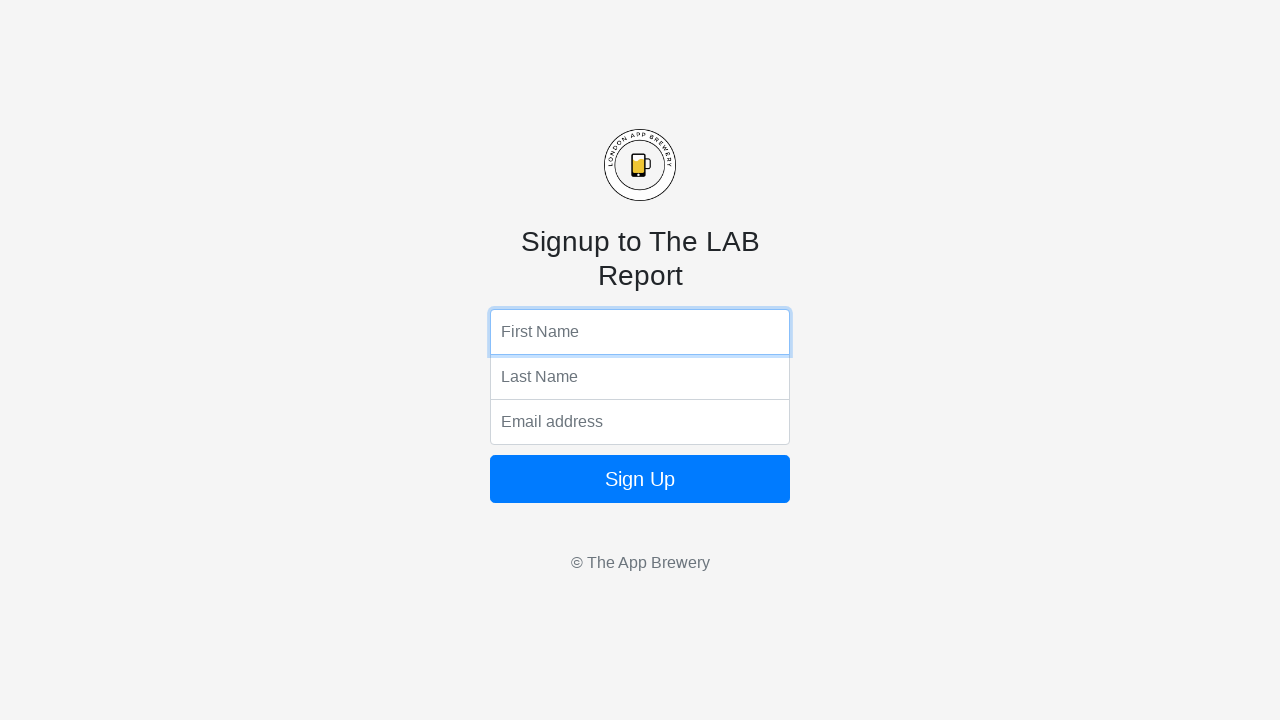

Filled first name field with 'Marcus' on input.form-control.top
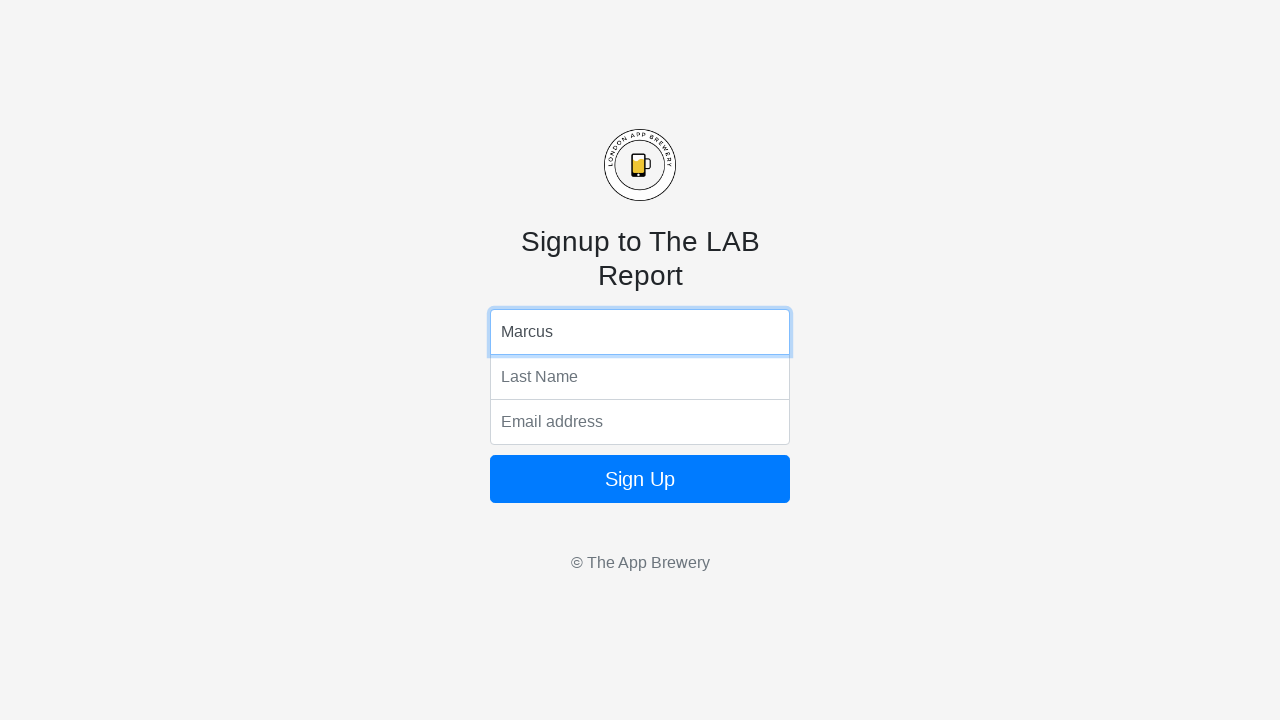

Filled last name field with 'Johnson' on input.form-control.middle
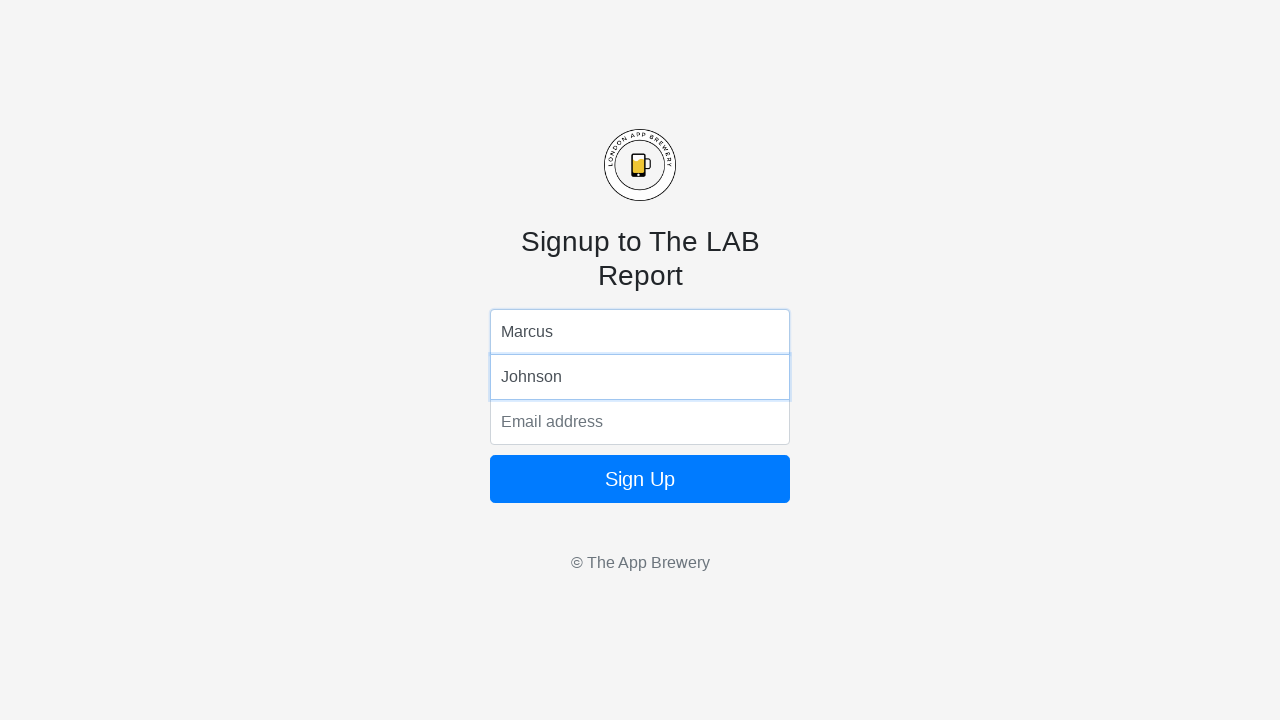

Filled email field with 'marcus.johnson82@example.com' on input.form-control.bottom
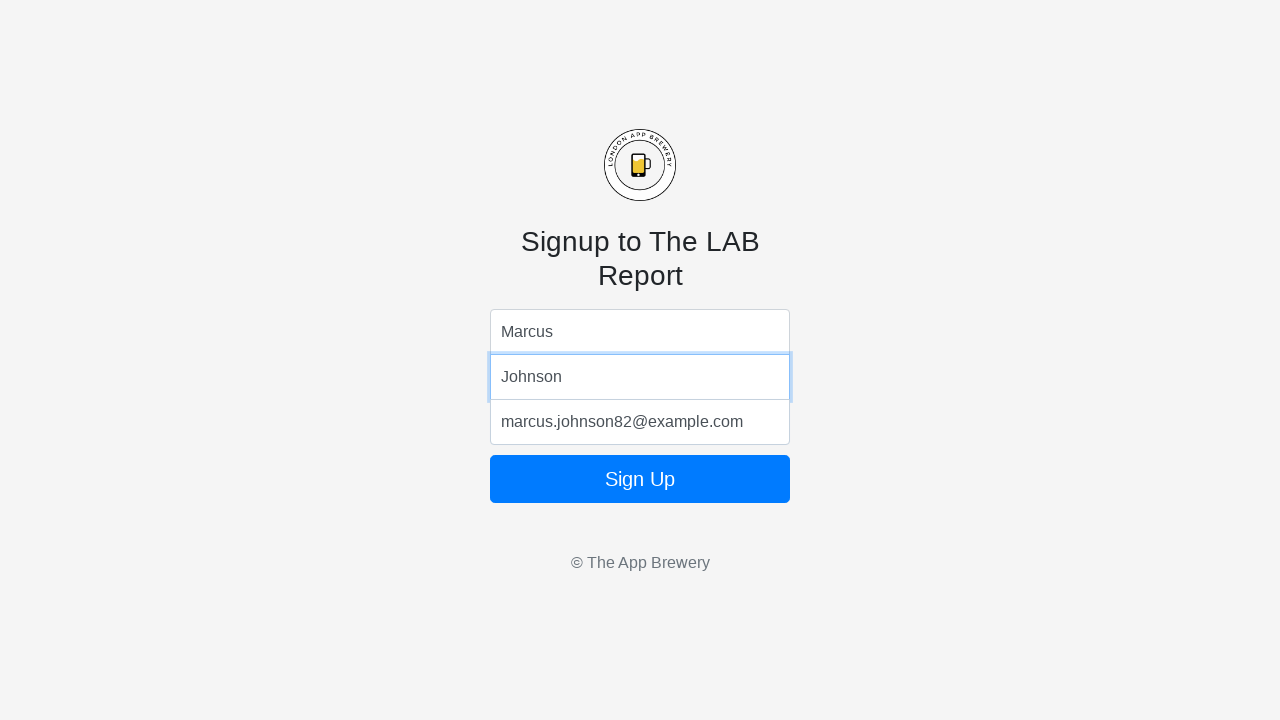

Clicked the Sign Up button at (640, 479) on button:text('Sign Up')
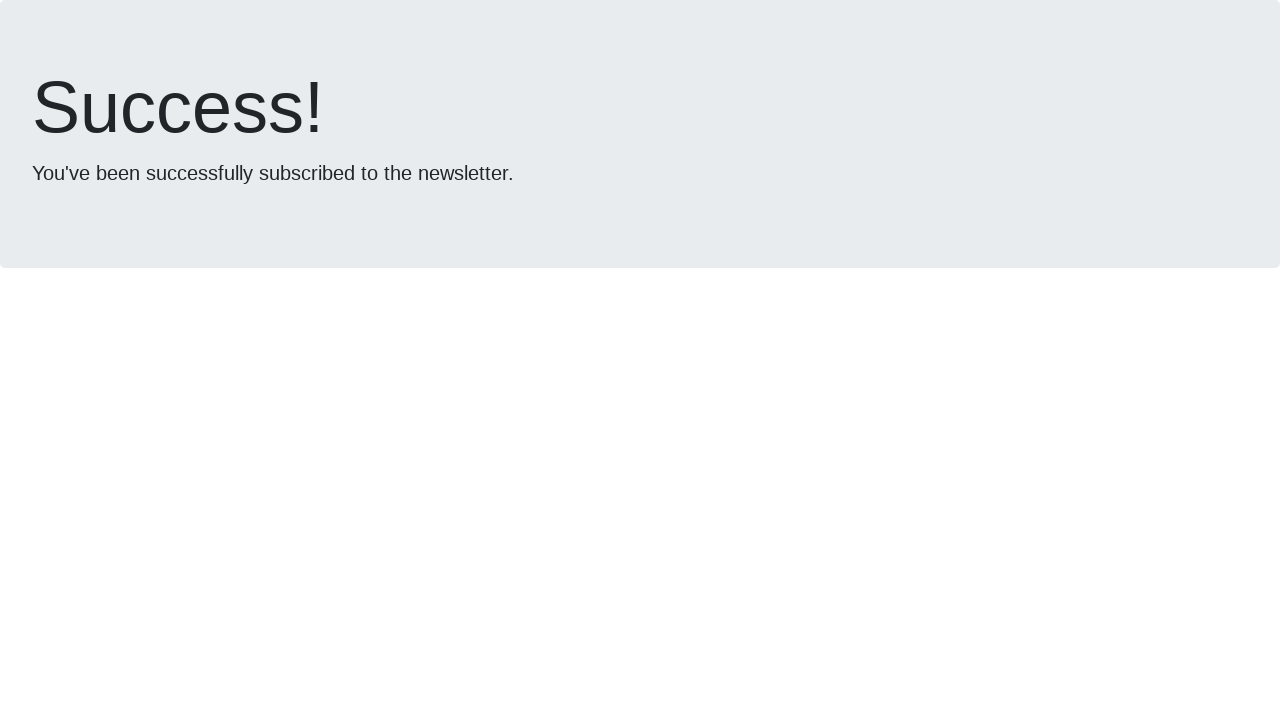

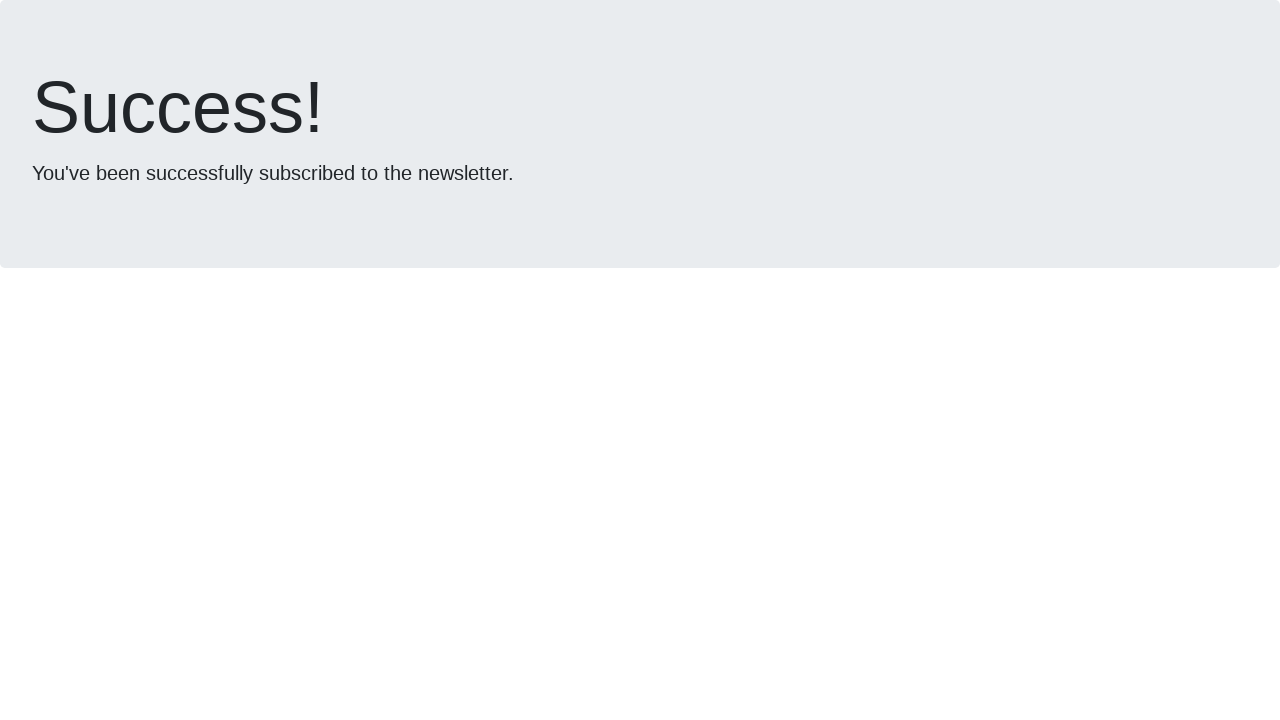